Tests drag and drop functionality by dragging an element and dropping it onto a target area, then verifies the text changes from "Drop here" to "Dropped!"

Starting URL: https://demoqa.com/droppable

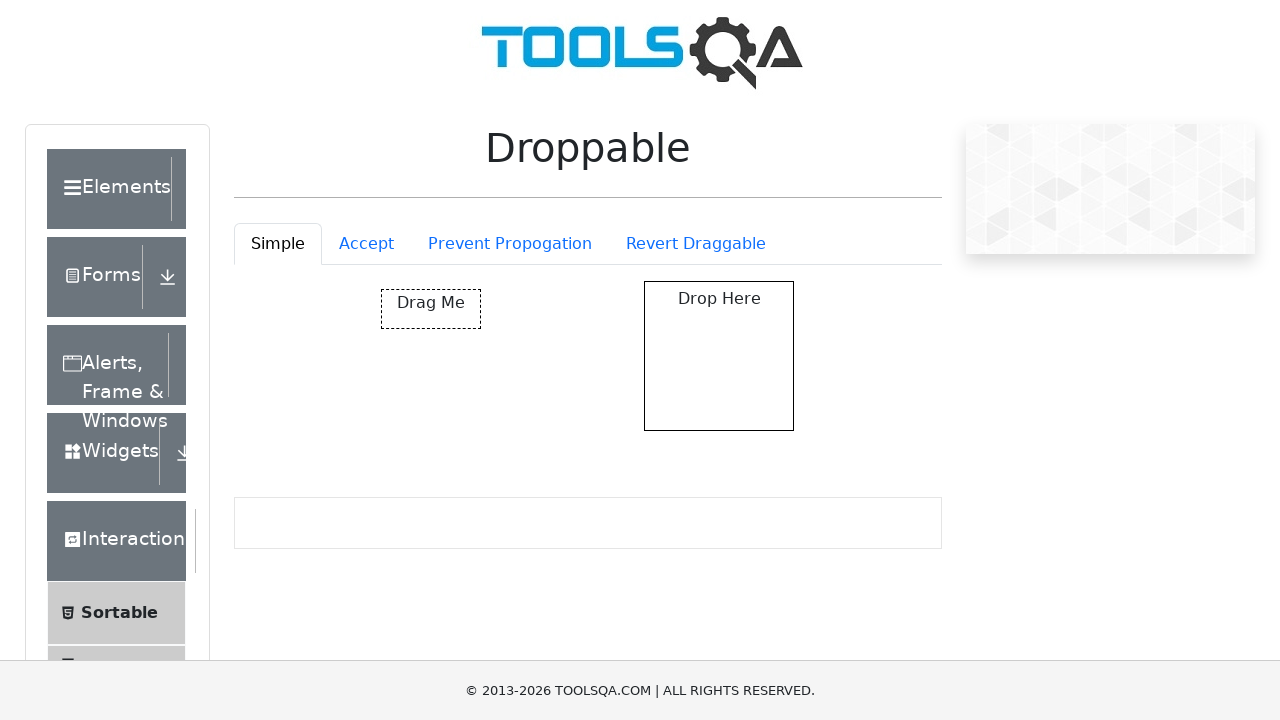

Located the draggable element
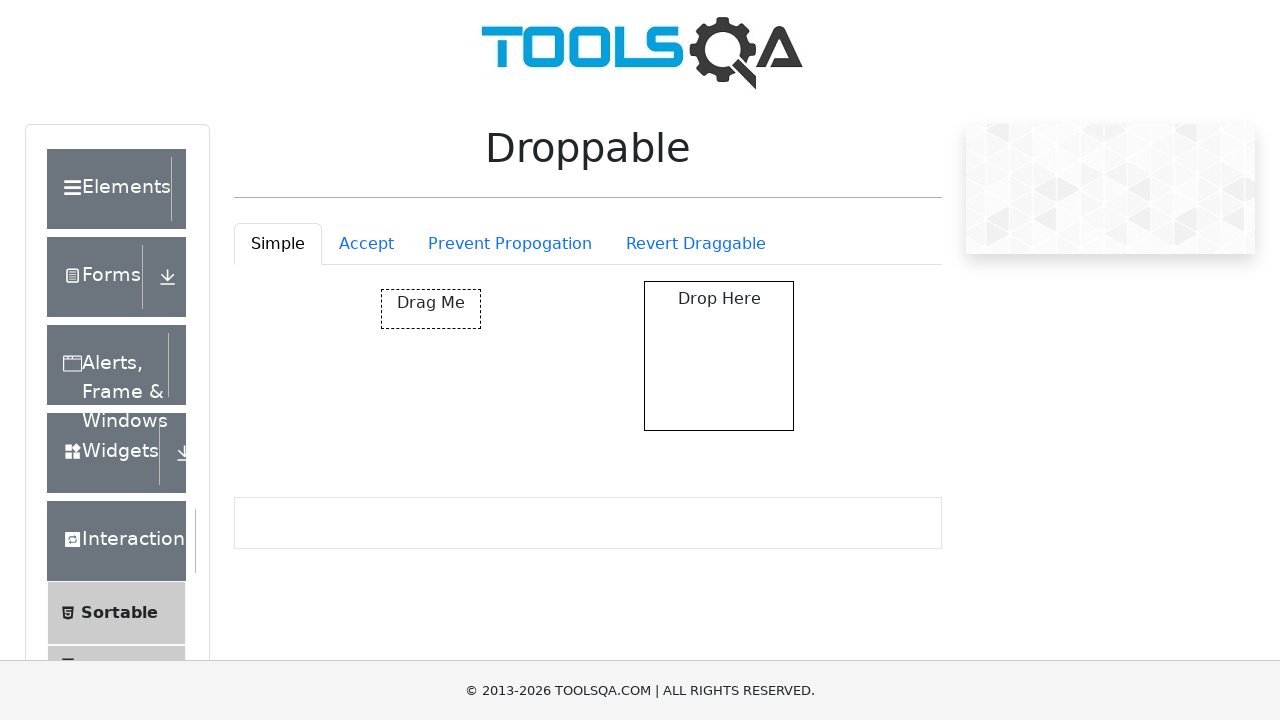

Located the drop target area
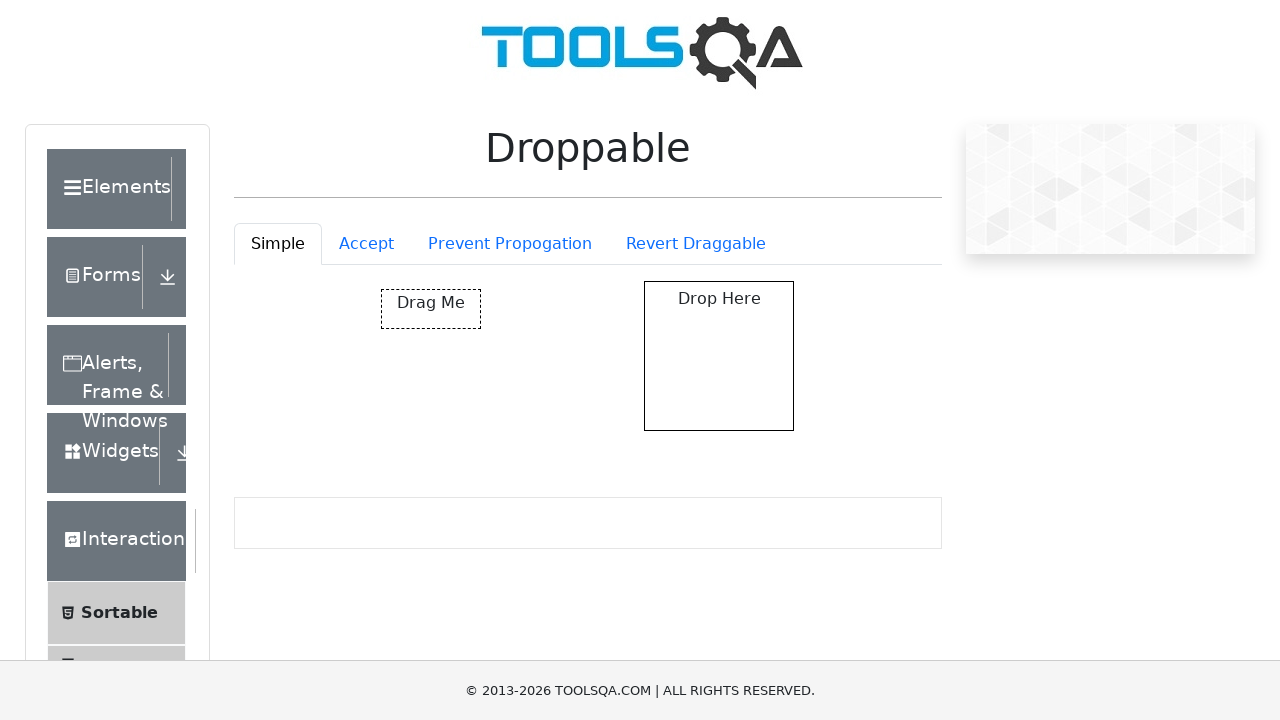

Dragged element and dropped it onto target area at (719, 356)
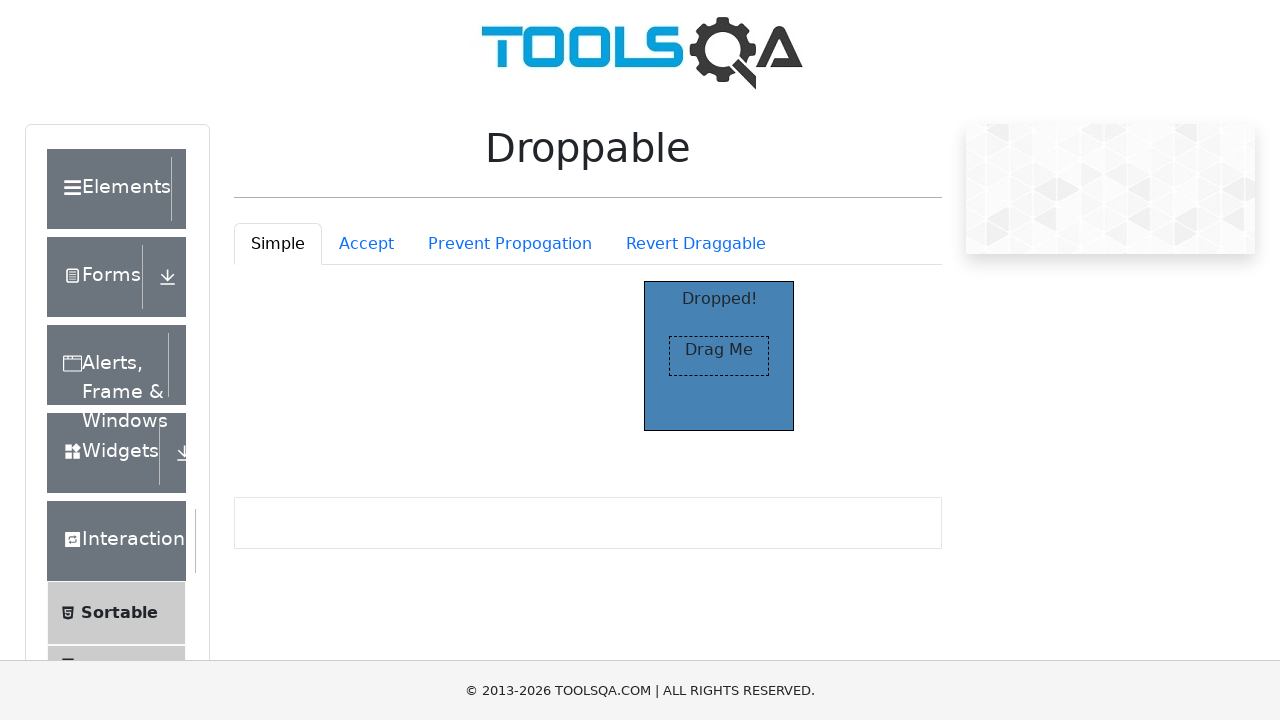

Located the 'Dropped!' text element
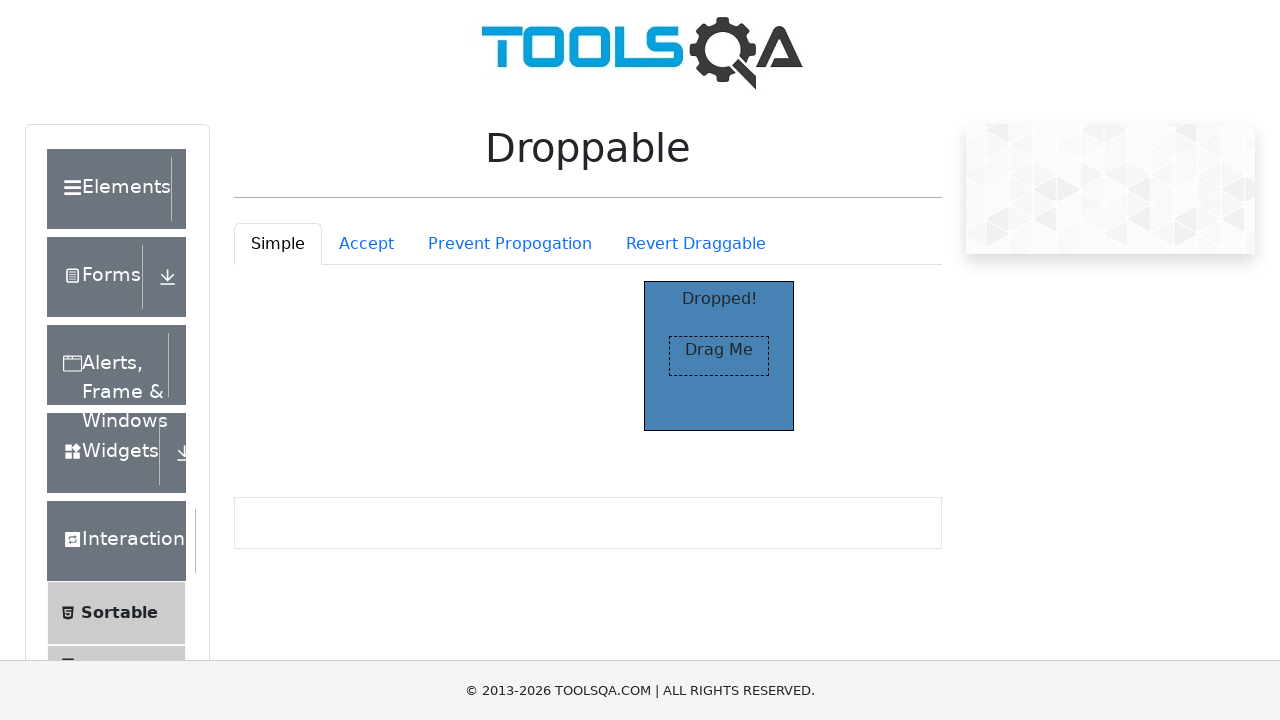

Verified that drop target text changed to 'Dropped!'
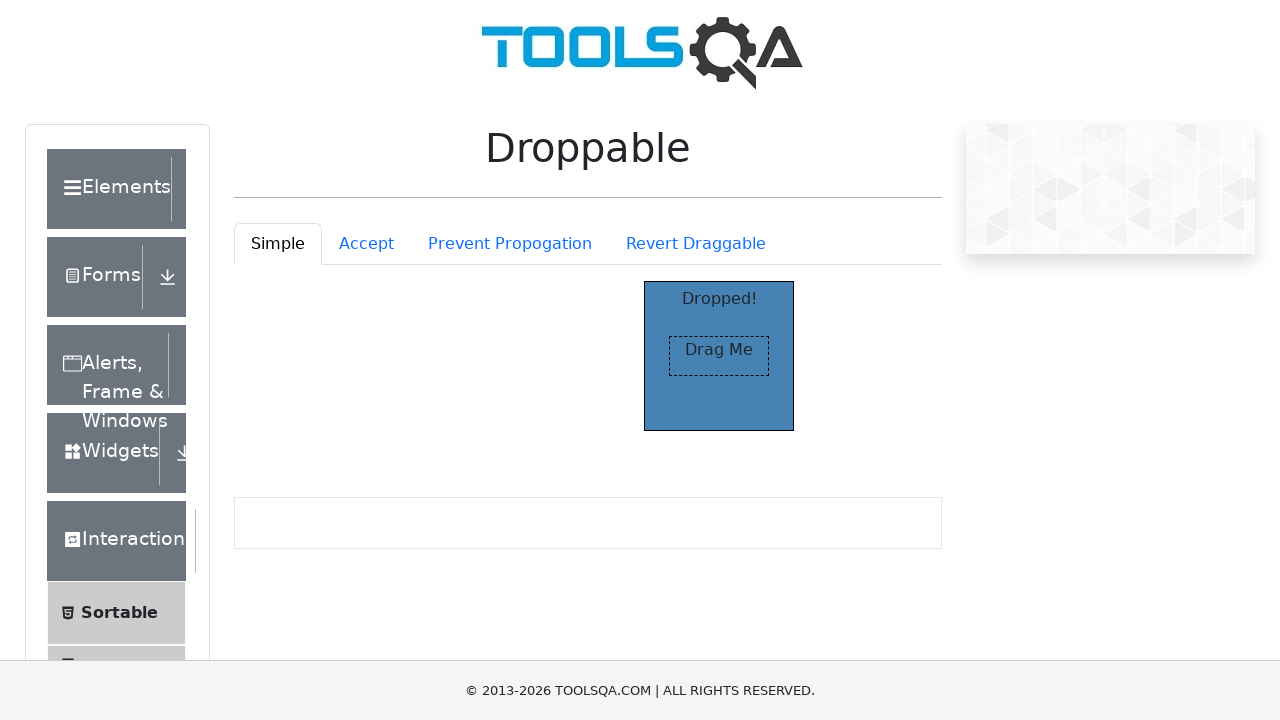

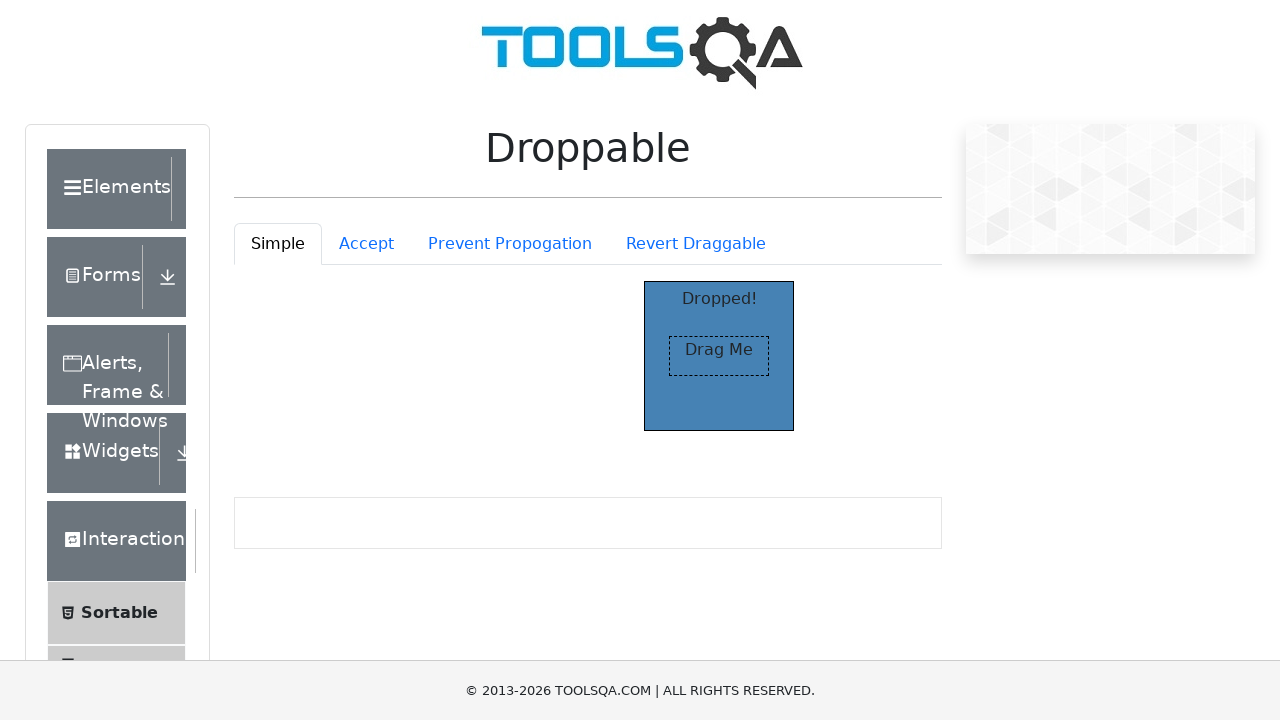